Tests customer creation in a banking demo application by filling in customer details (first name, last name, post code), submitting the form, accepting the success alert, and verifying the customer appears in the customer list.

Starting URL: https://www.globalsqa.com/angularJs-protractor/BankingProject/#/manager

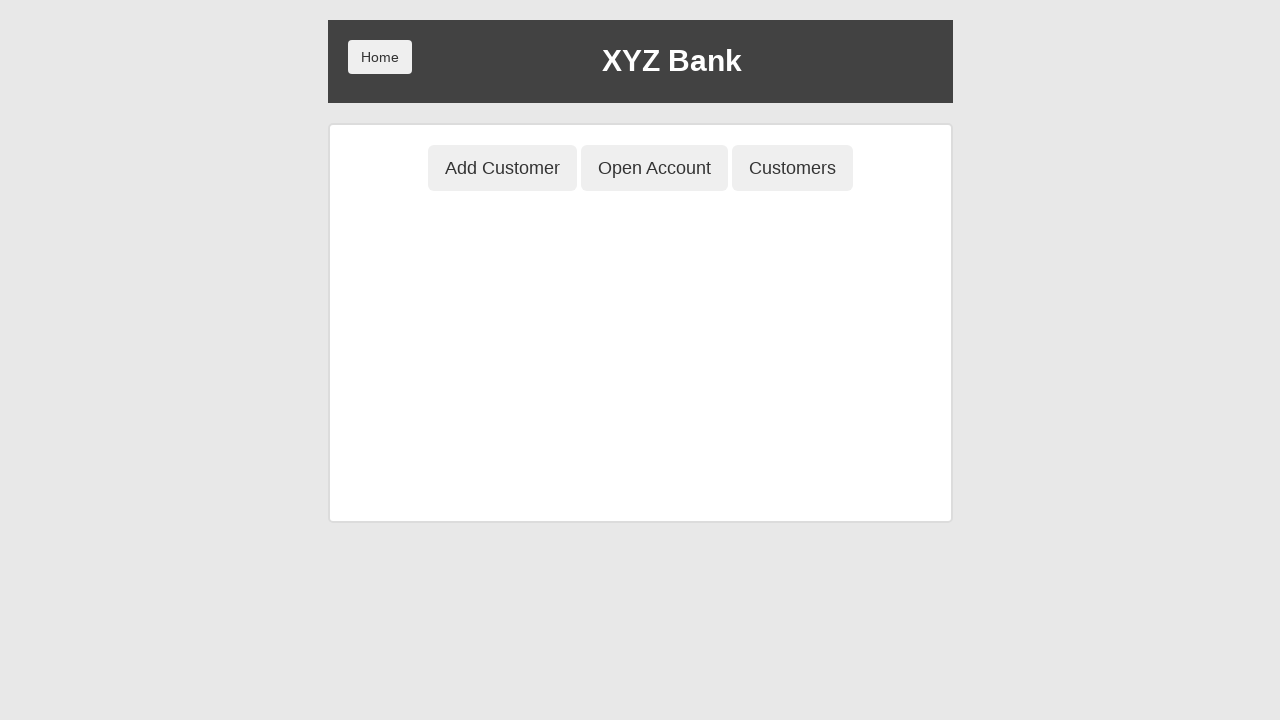

Clicked 'Add Customer' button at (502, 168) on button:has-text('Add Customer')
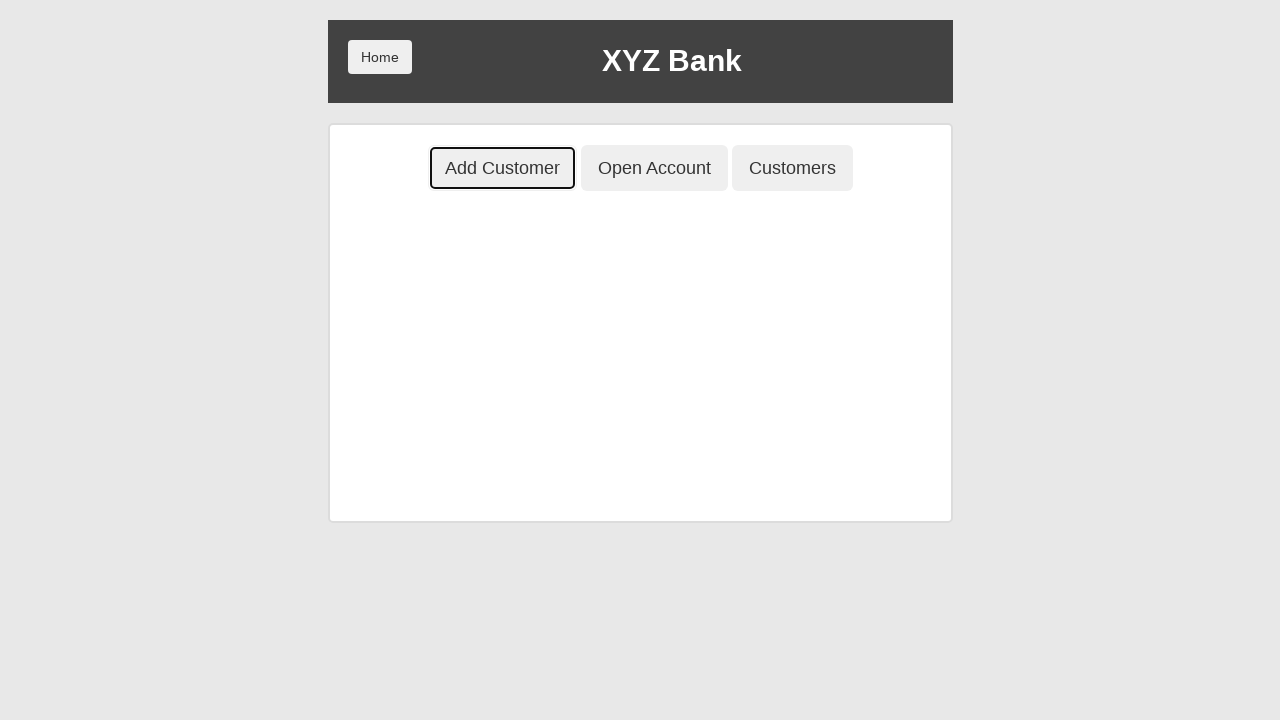

Filled first name field with 'Michael' on input[ng-model='fName']
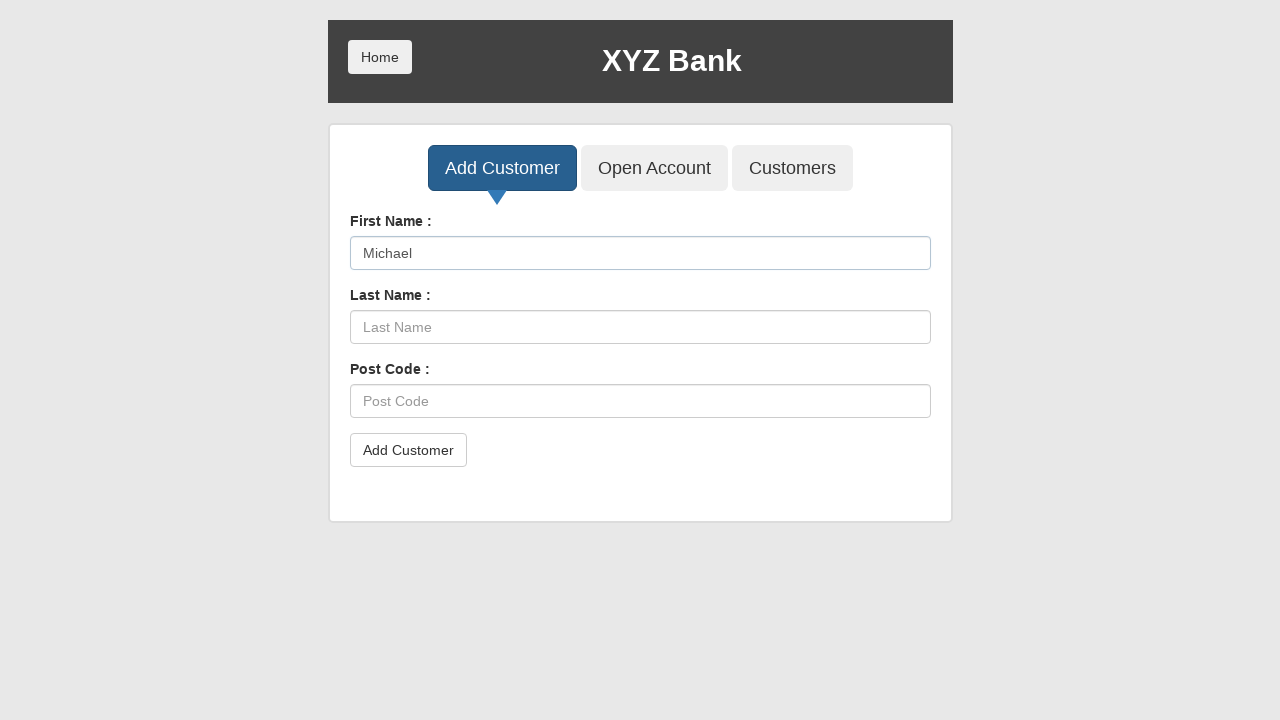

Filled last name field with 'Thompson' on input[ng-model='lName']
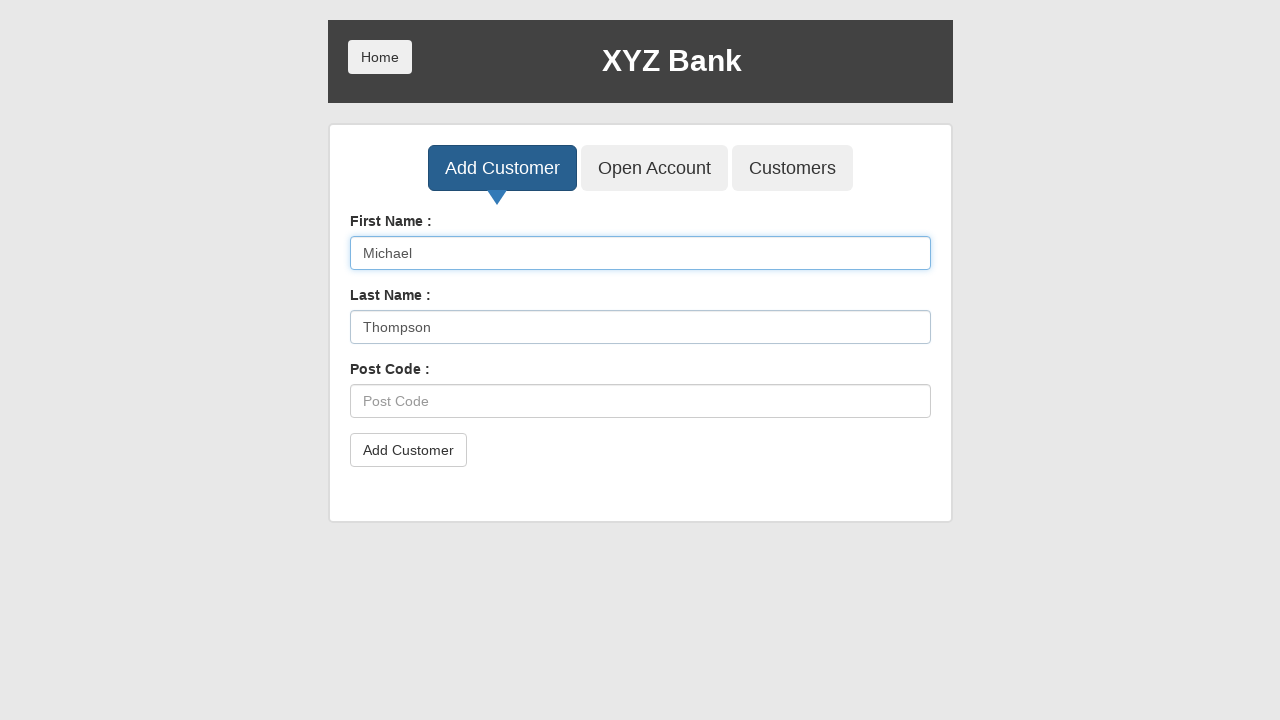

Filled post code field with 'E47TU' on input[ng-model='postCd']
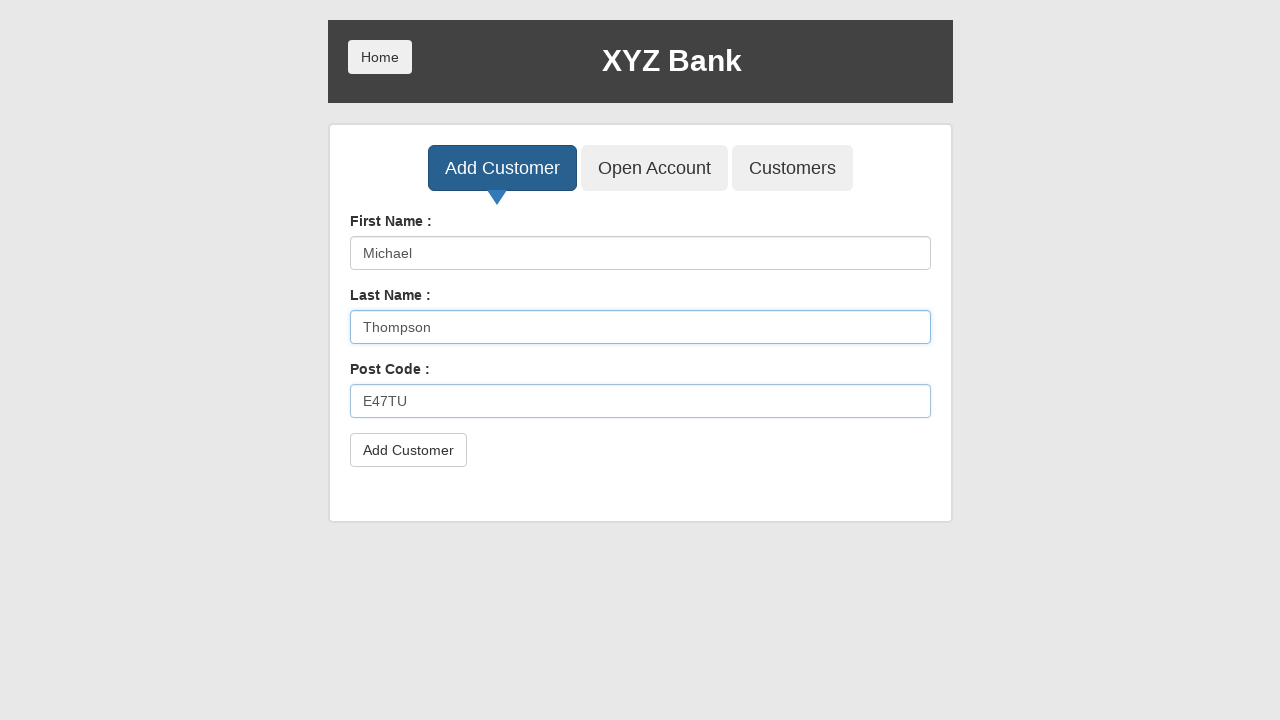

Clicked submit button to create customer at (408, 450) on button[type='submit']
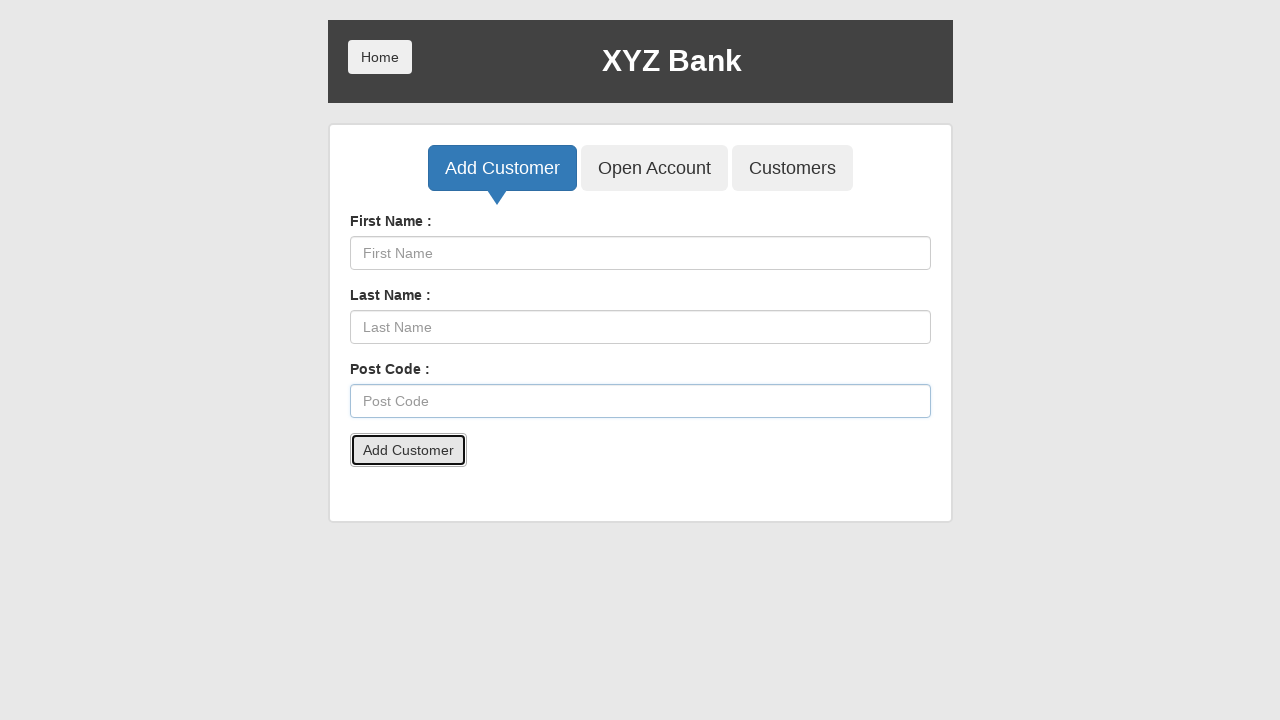

Set up dialog handler to accept success alert
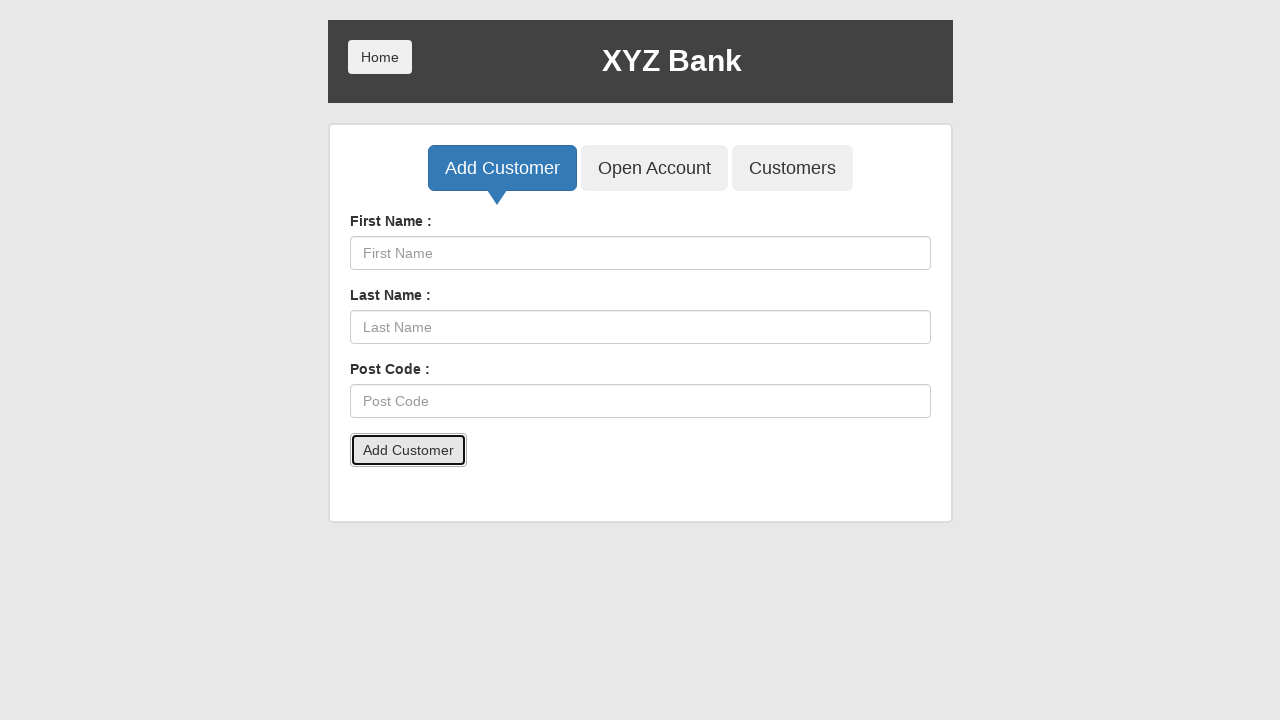

Waited for alert to be processed
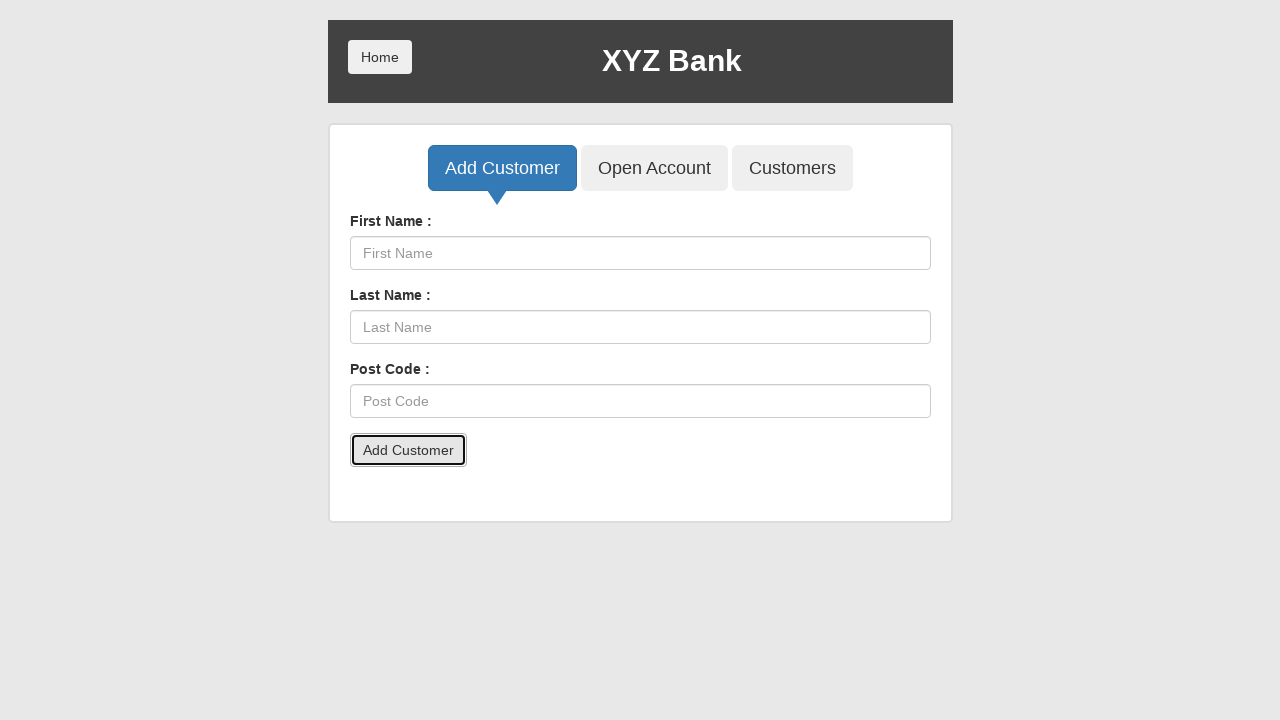

Clicked 'Customers' button to view customer list at (792, 168) on button:has-text('Customers')
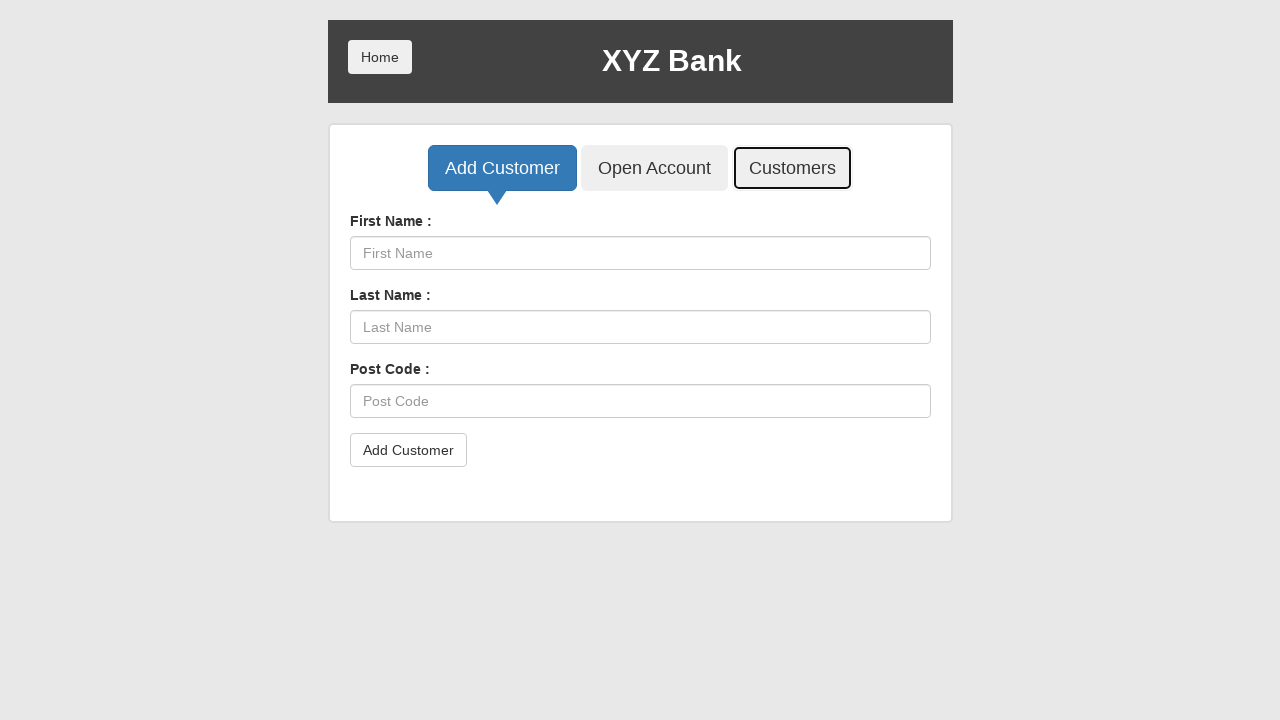

Waited for customer table to load
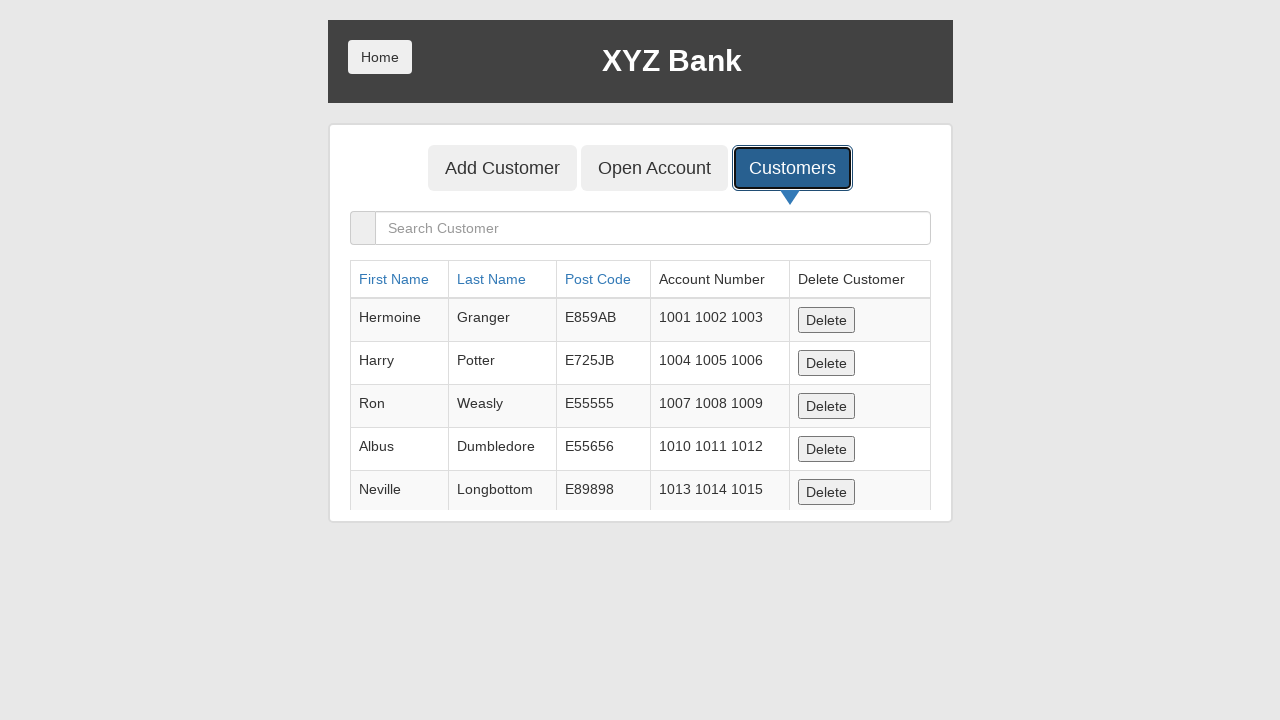

Verified customer 'Michael' appears in the customer table
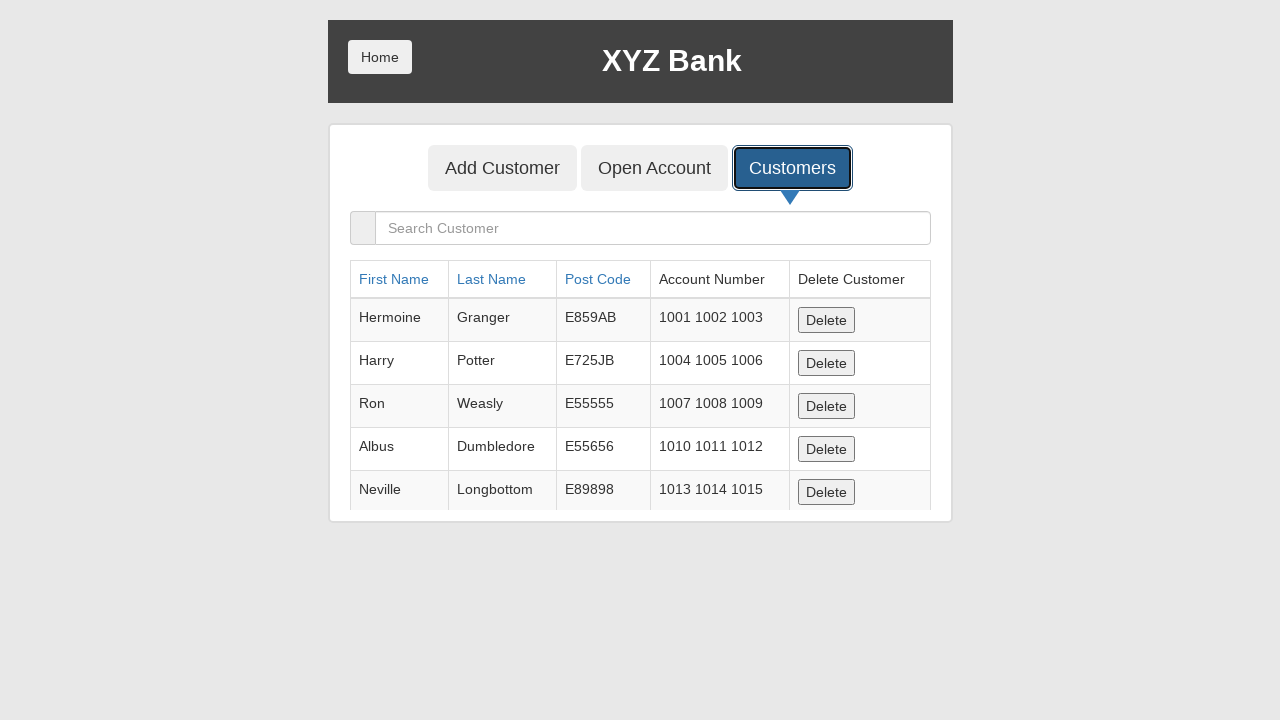

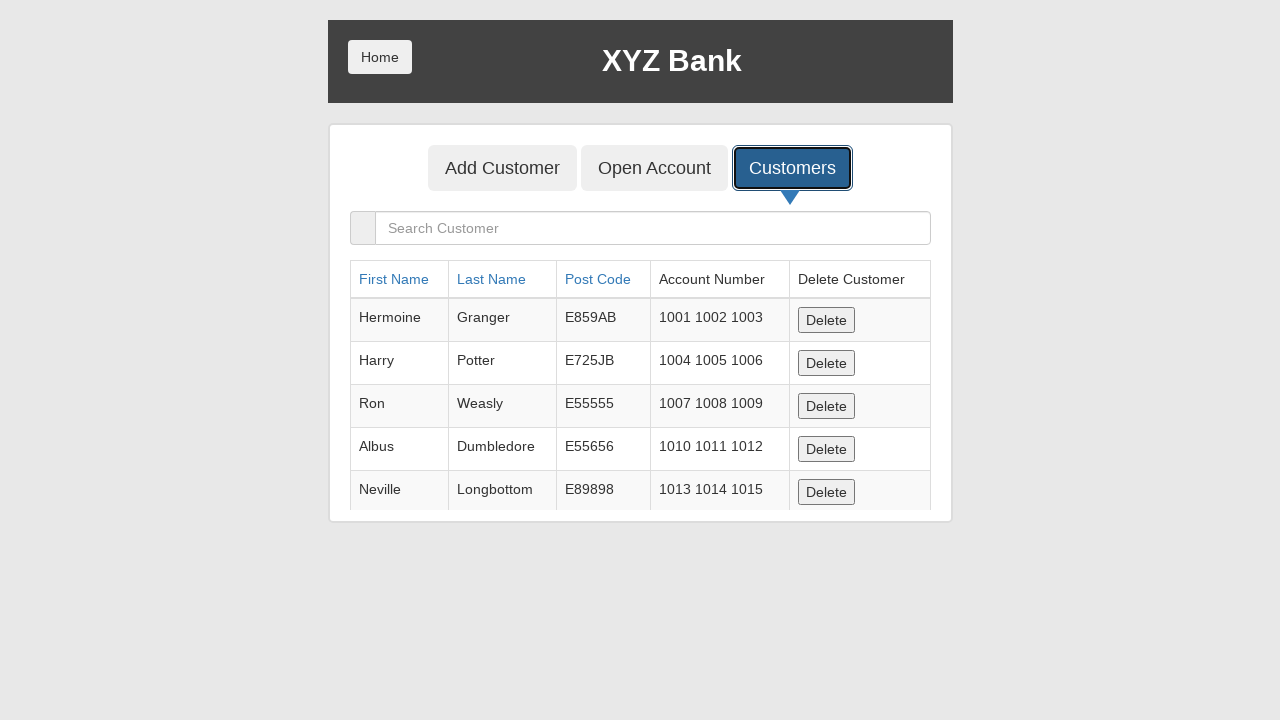